Tests iframe interaction by locating a frame, clicking a link inside it, and reading text content from the frame

Starting URL: https://rahulshettyacademy.com/AutomationPractice/

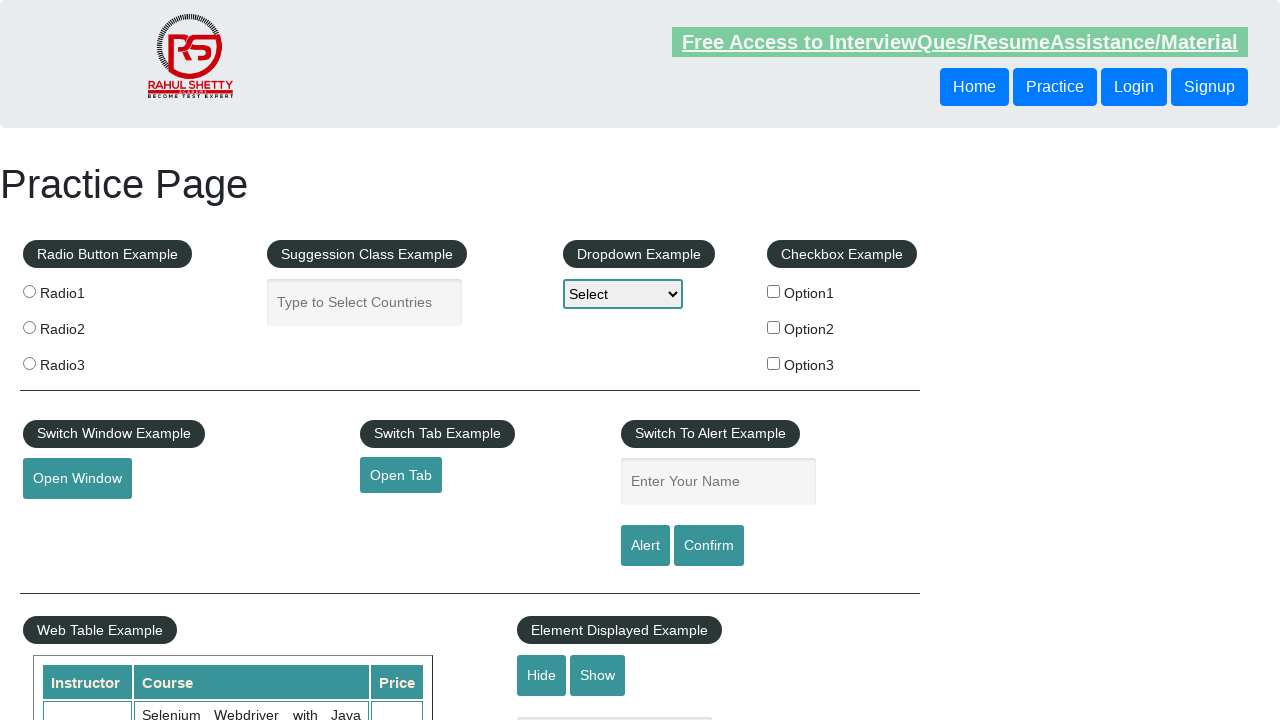

Located iframe with ID 'courses-iframe'
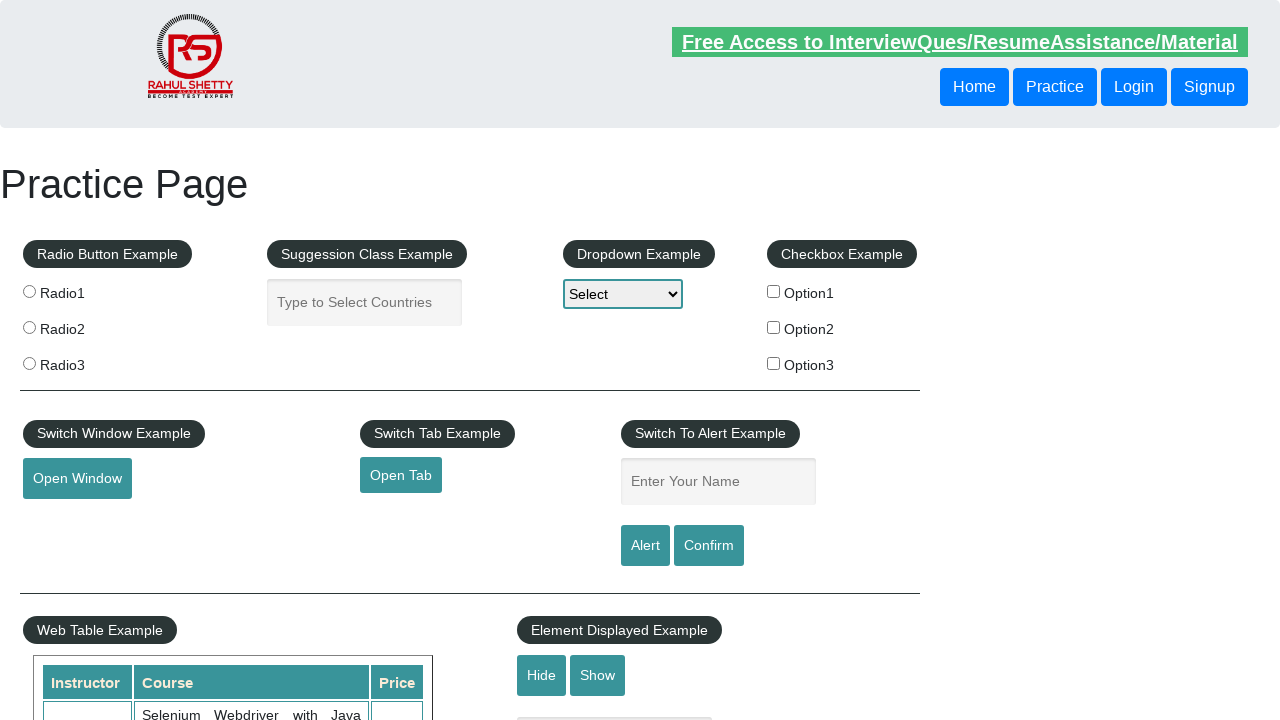

Clicked 'All Access plan' link inside the iframe at (307, 360) on #courses-iframe >> internal:control=enter-frame >> internal:role=link[name="All 
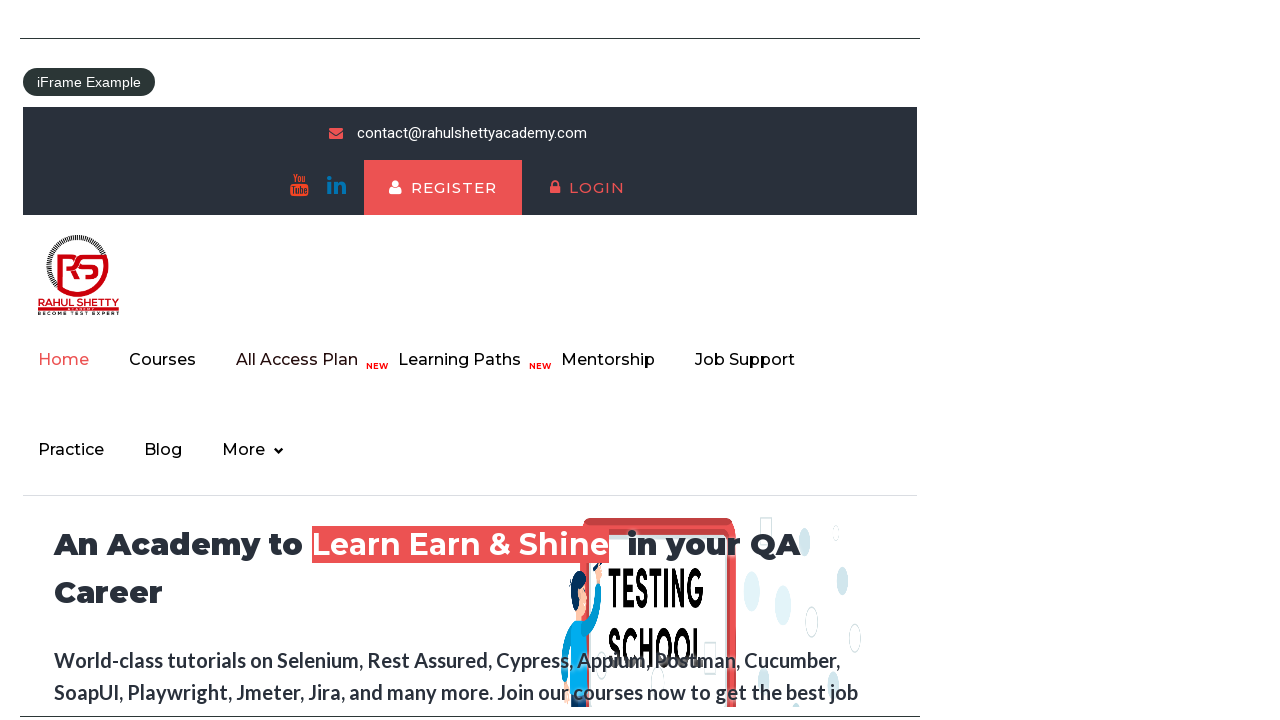

Waited for heading element with class 'text h2' to be visible in iframe
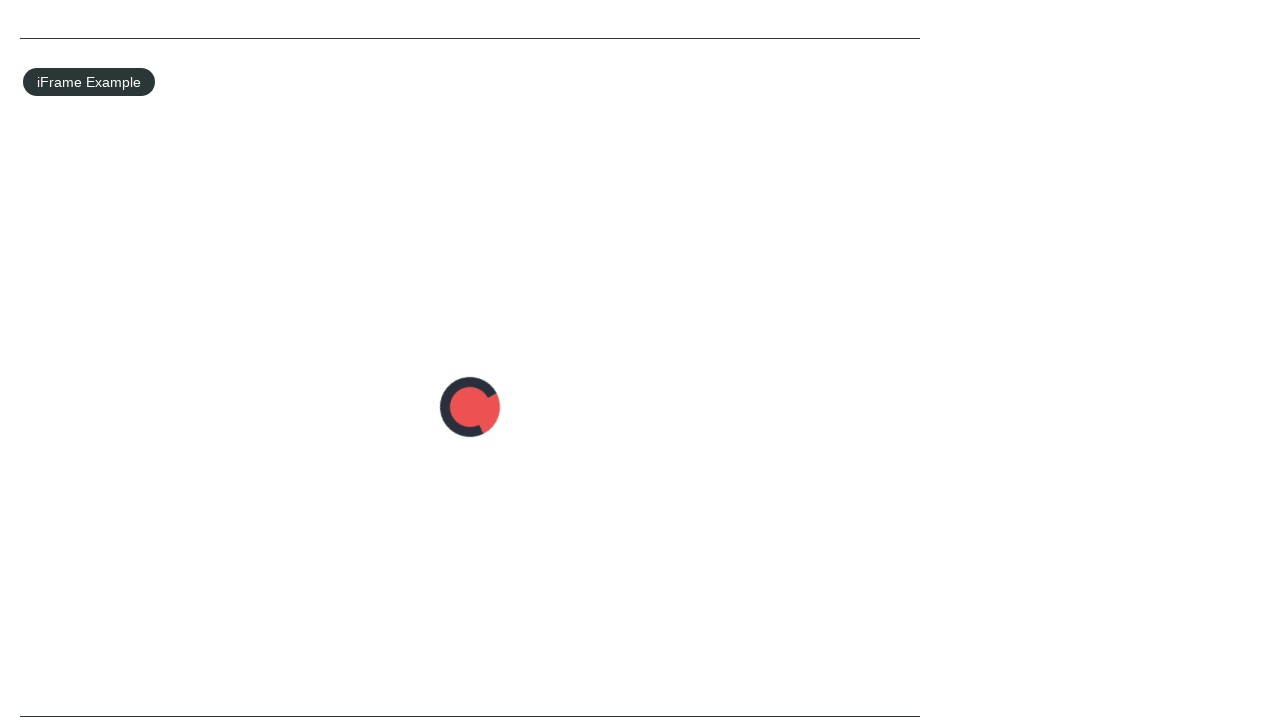

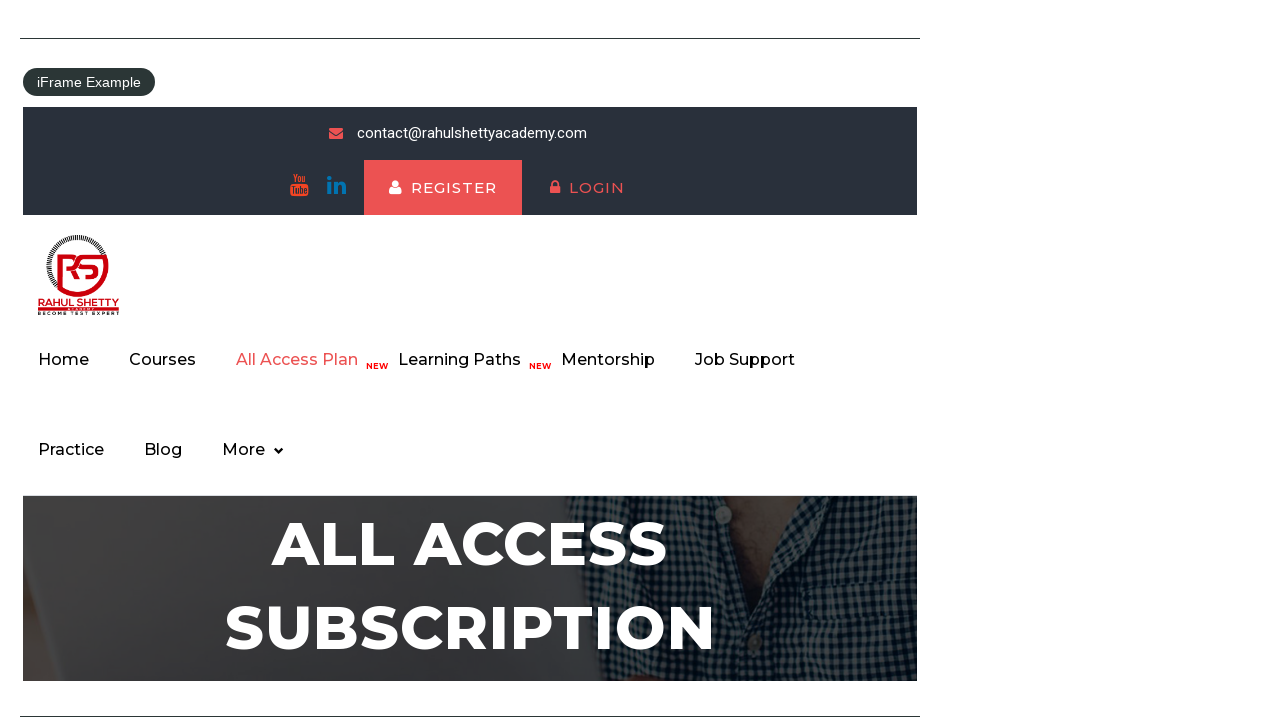